Tests working with multiple browser windows by clicking a link that opens a new window, then switching between the original and new window using window handle indices, and verifying the correct window is in focus by checking page titles.

Starting URL: http://the-internet.herokuapp.com/windows

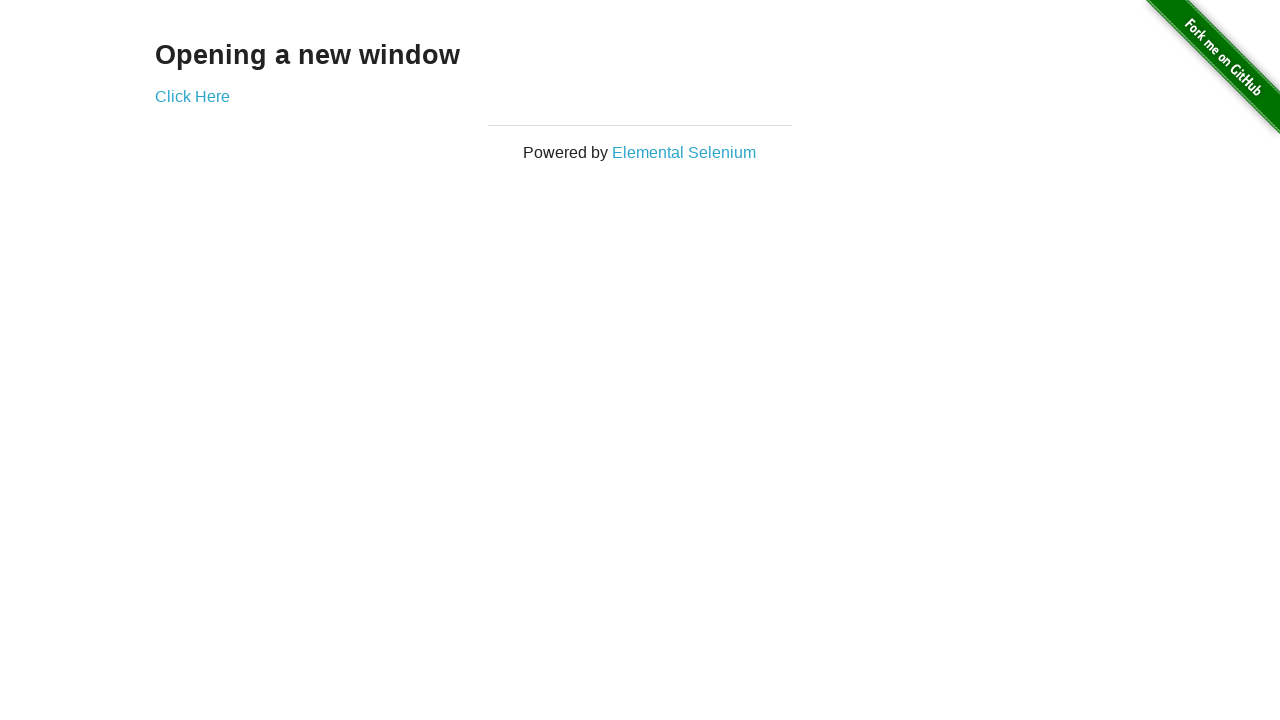

Clicked link to open a new window at (192, 96) on .example a
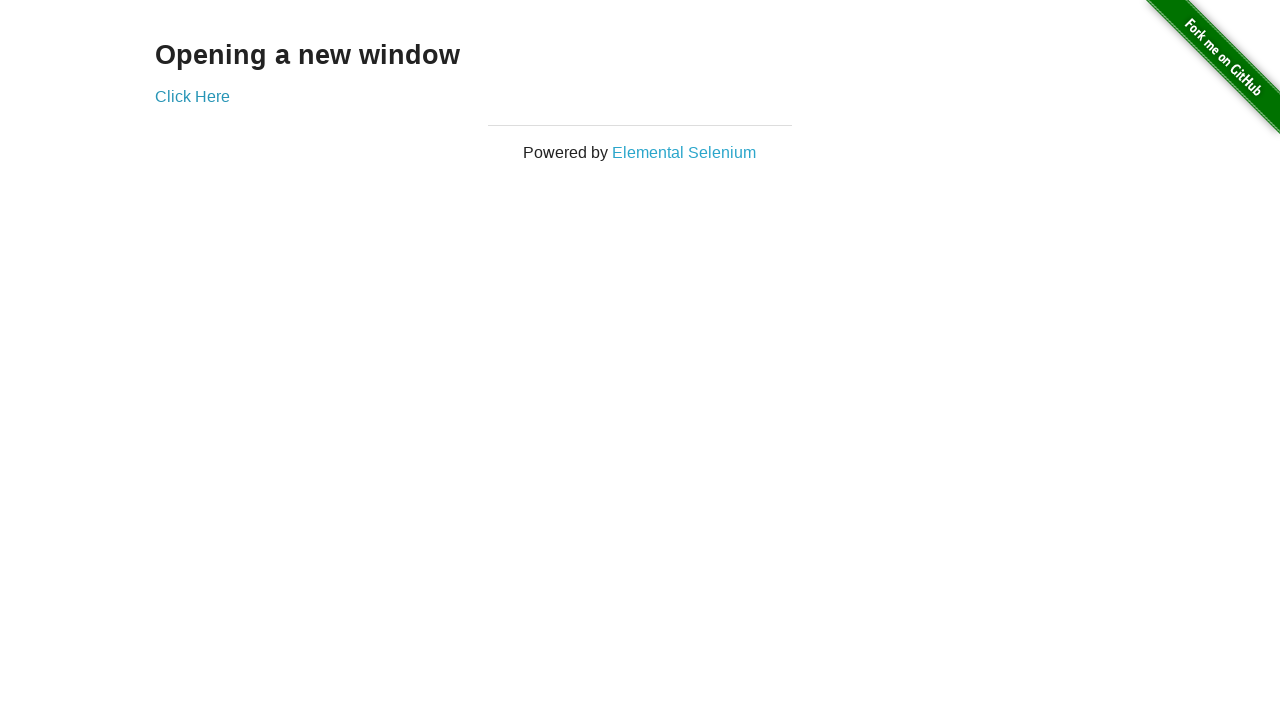

Waited for new window to open
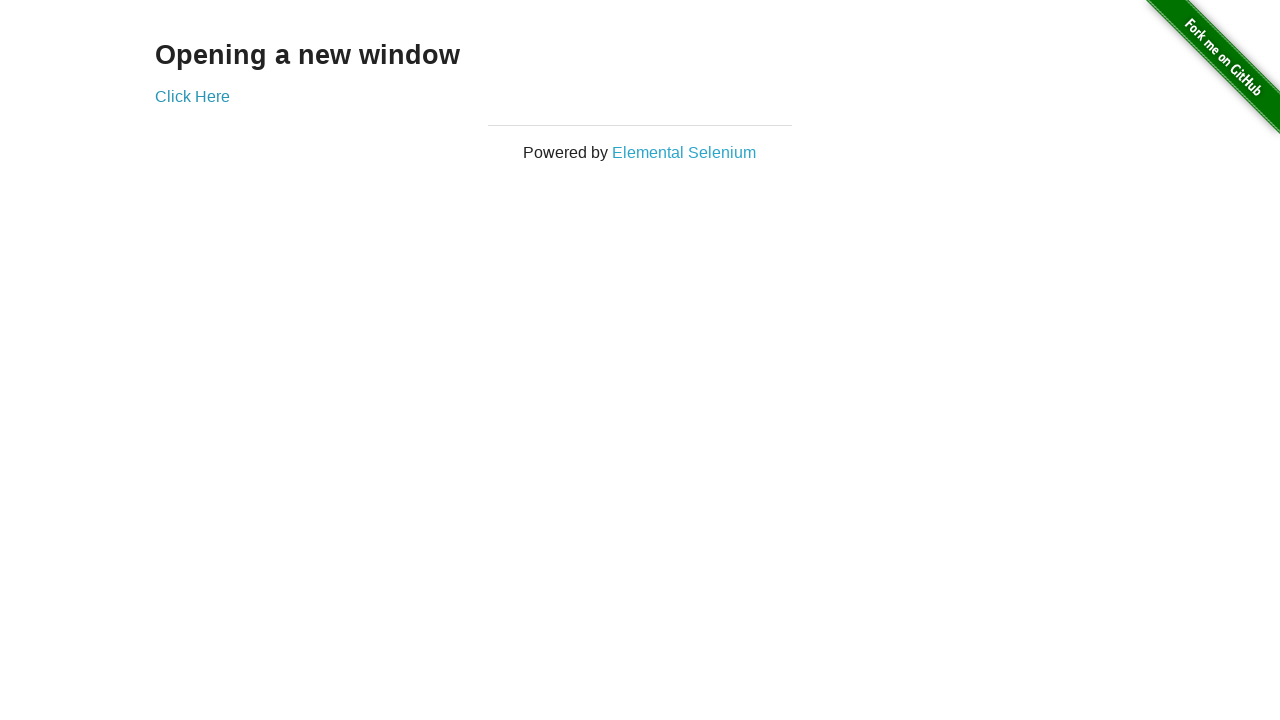

Retrieved all pages from context
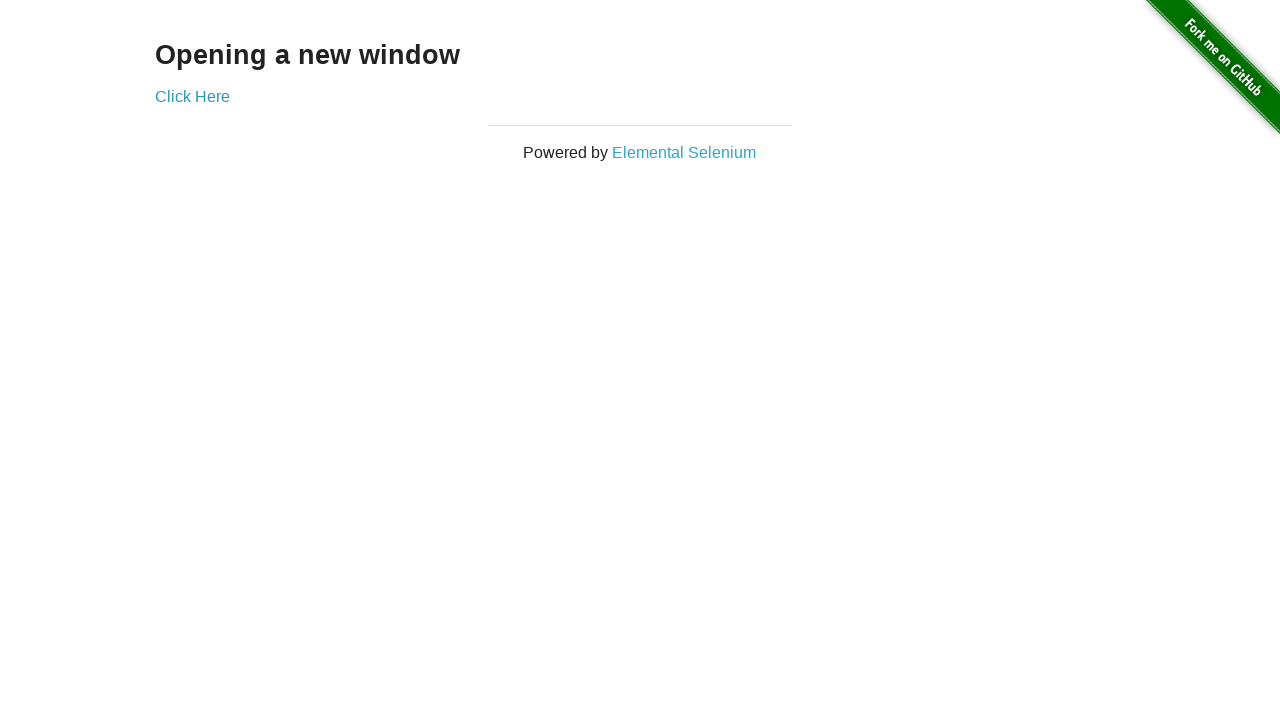

Switched to first window (original window)
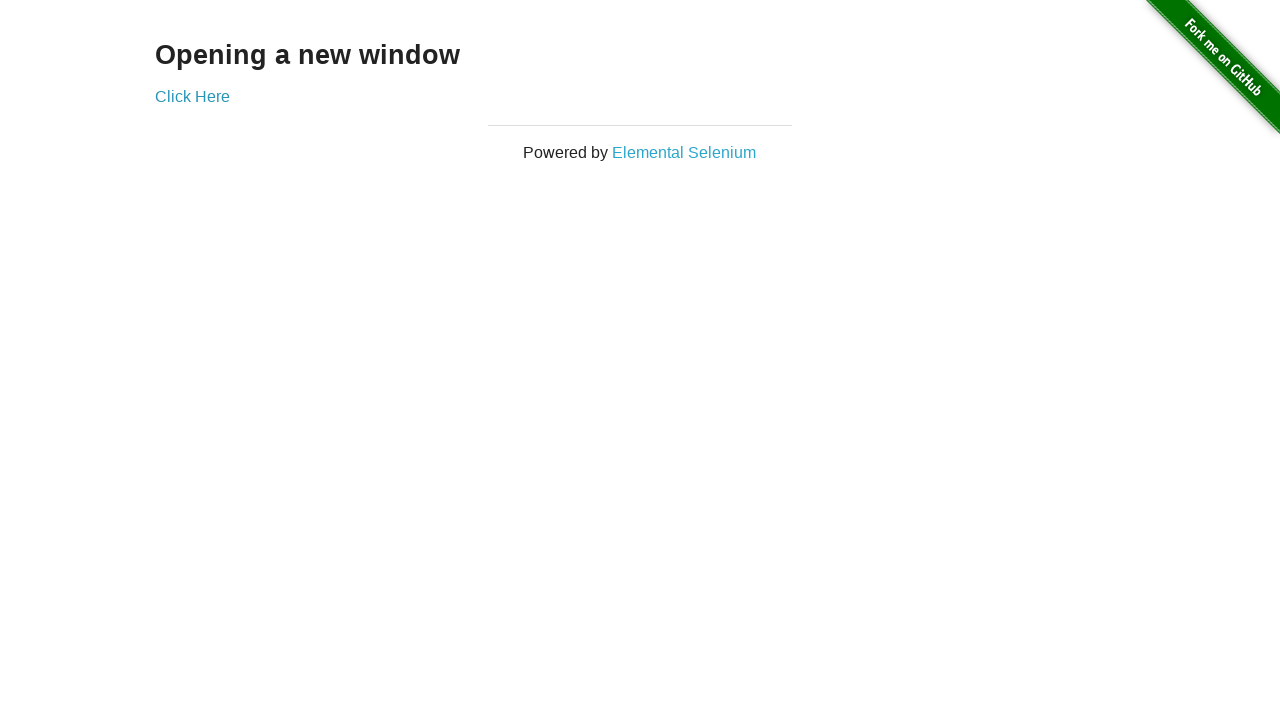

Verified first window title is not 'New Window'
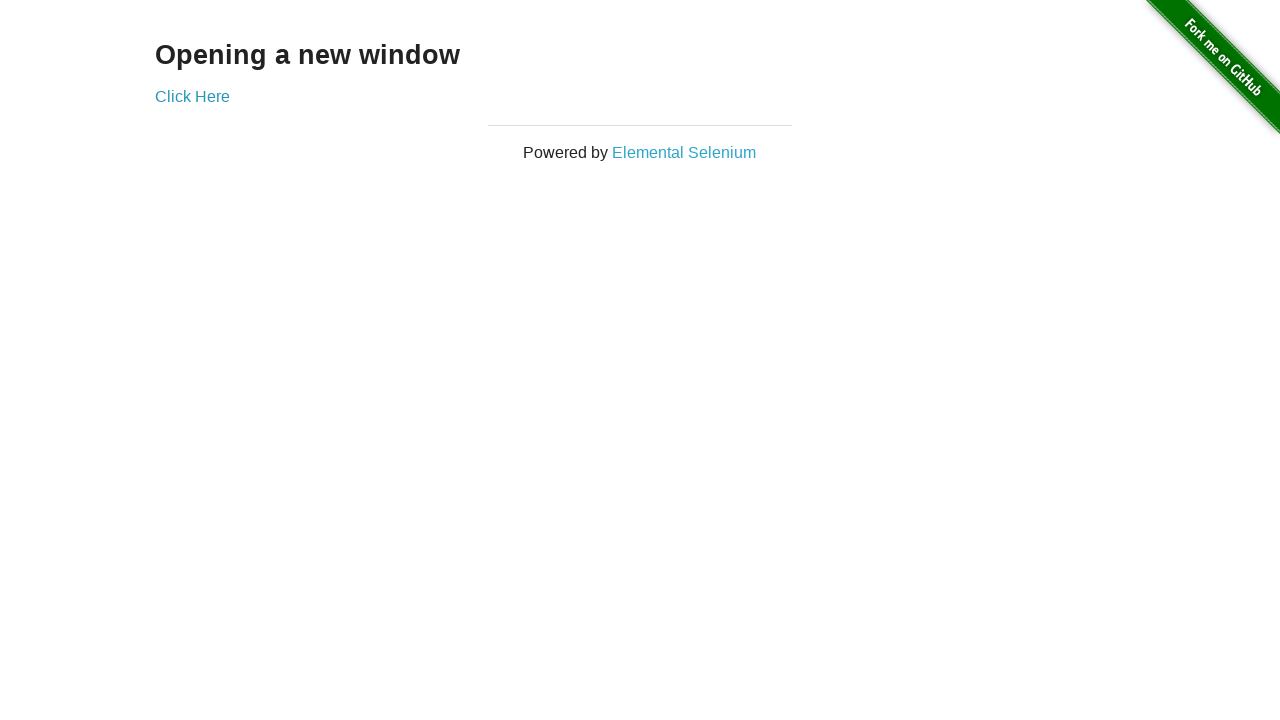

Switched to new window (last window in context)
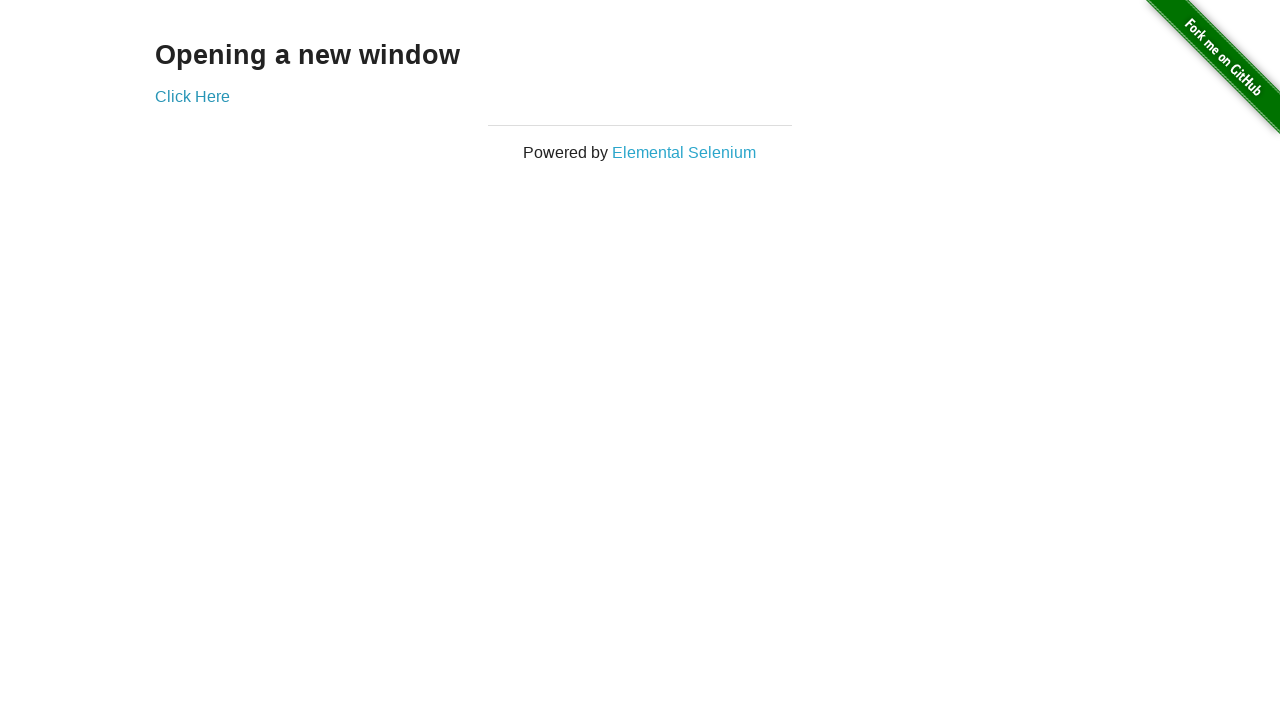

Verified new window title is 'New Window'
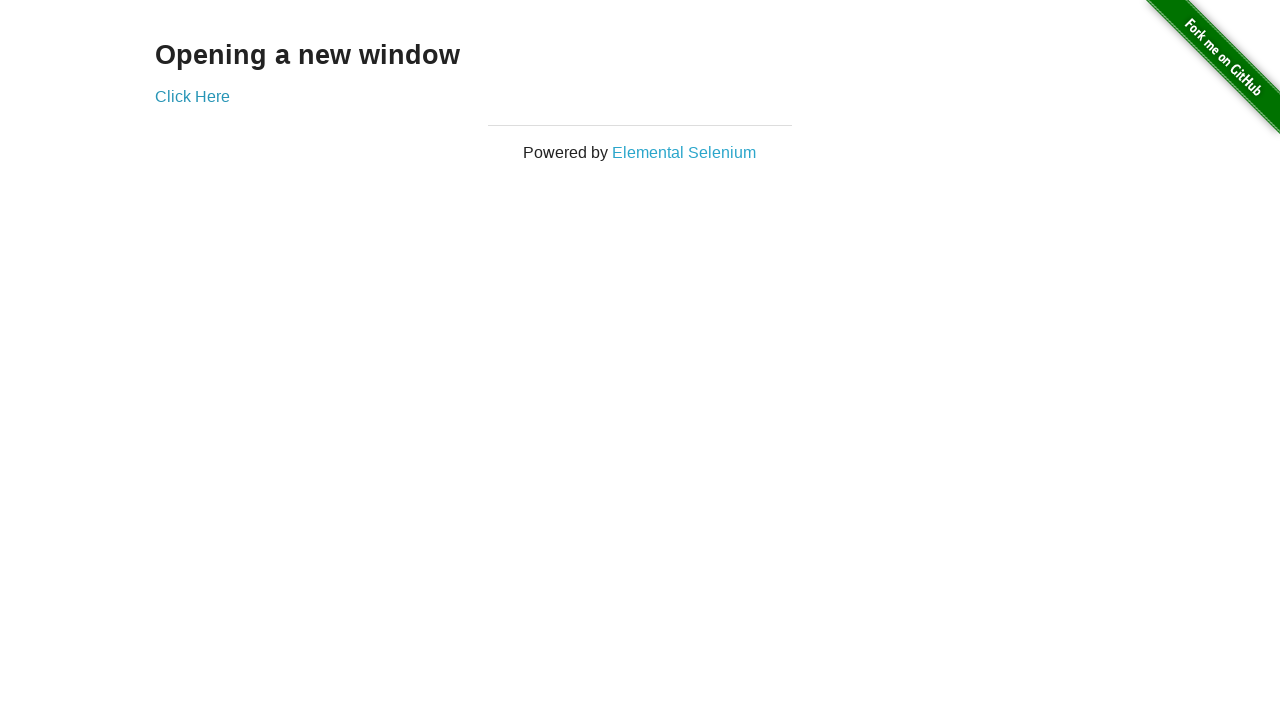

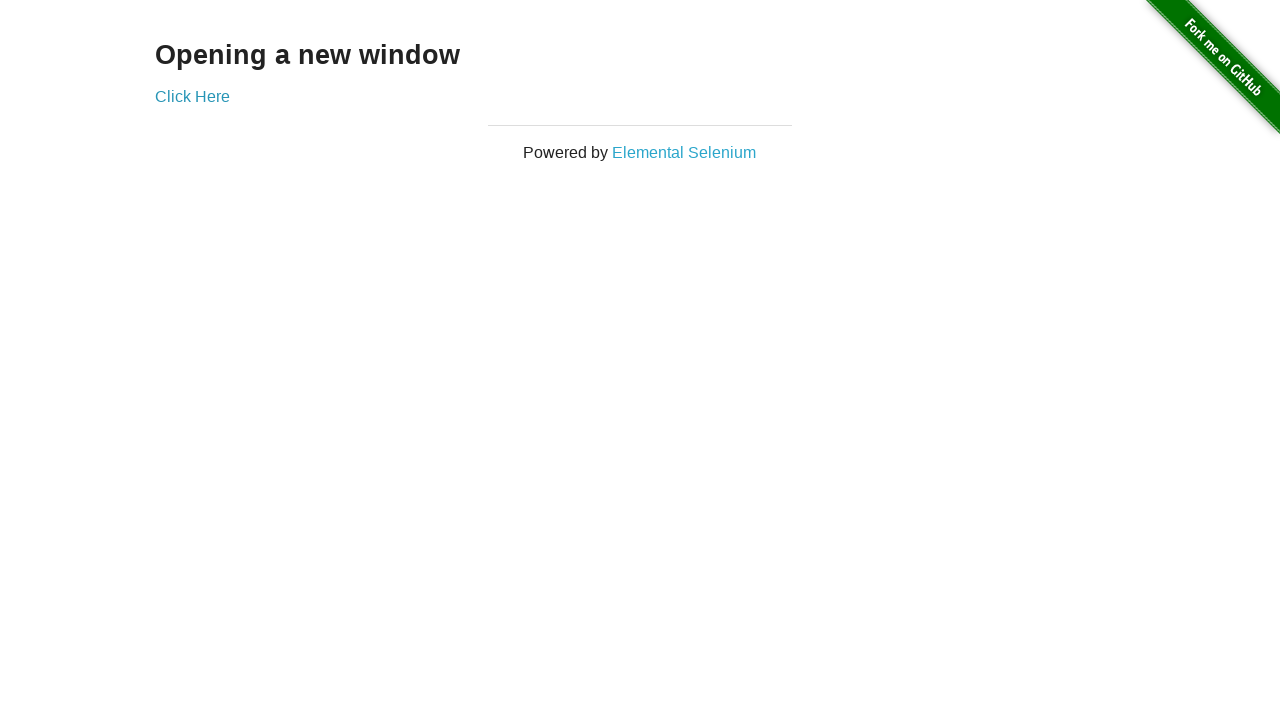